Calculates the sum of two numbers displayed on the page and selects the result from a dropdown menu before submitting

Starting URL: https://suninjuly.github.io/selects2.html

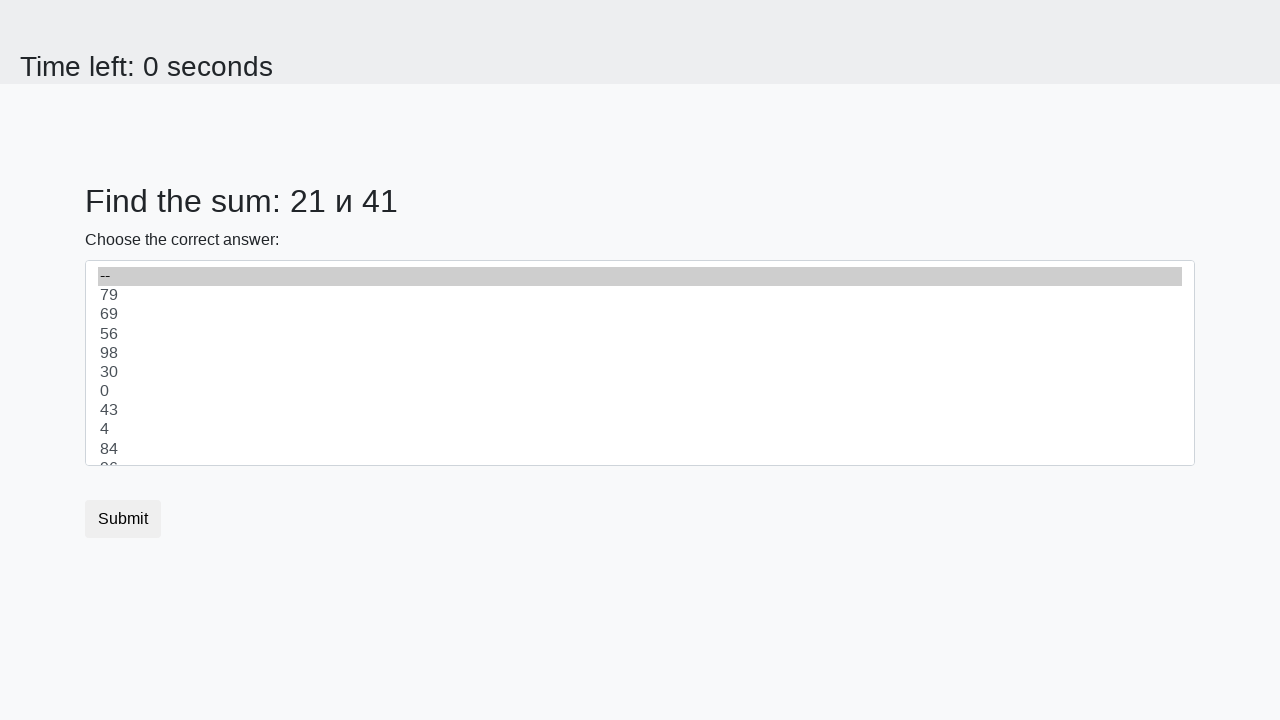

Retrieved first number from #num1 element
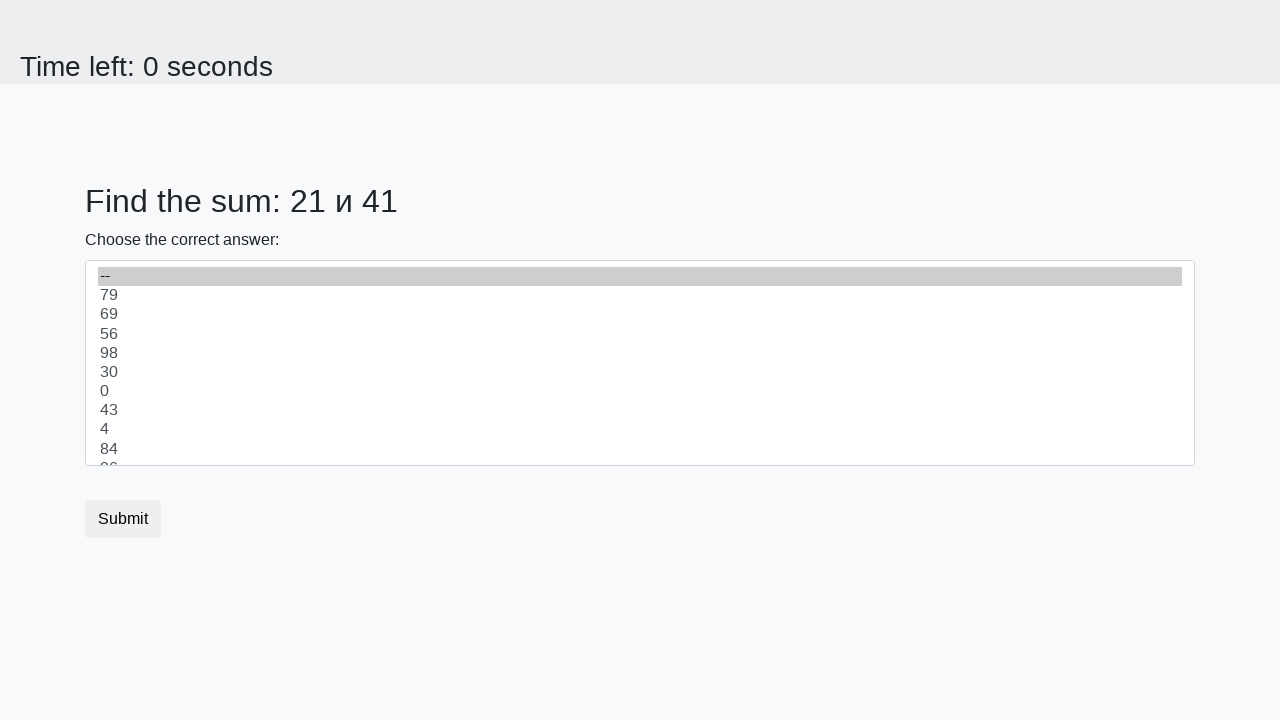

Retrieved second number from #num2 element
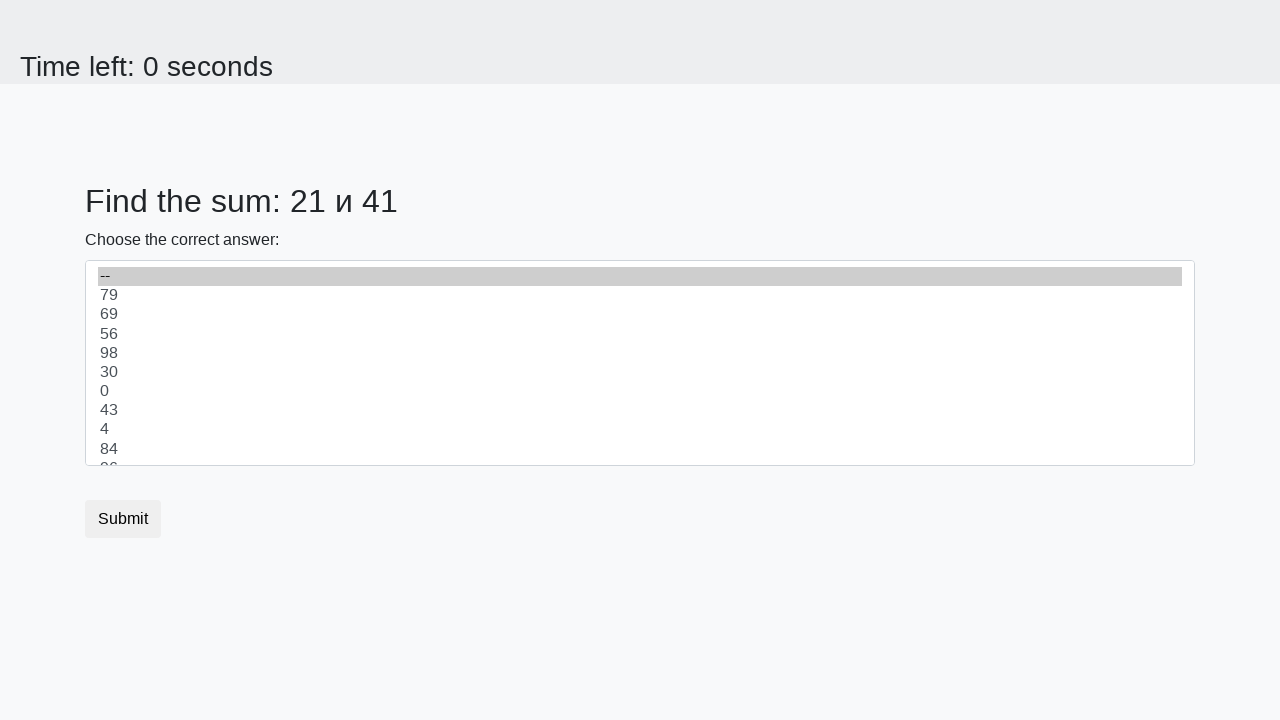

Calculated sum of 21 + 41 = 62
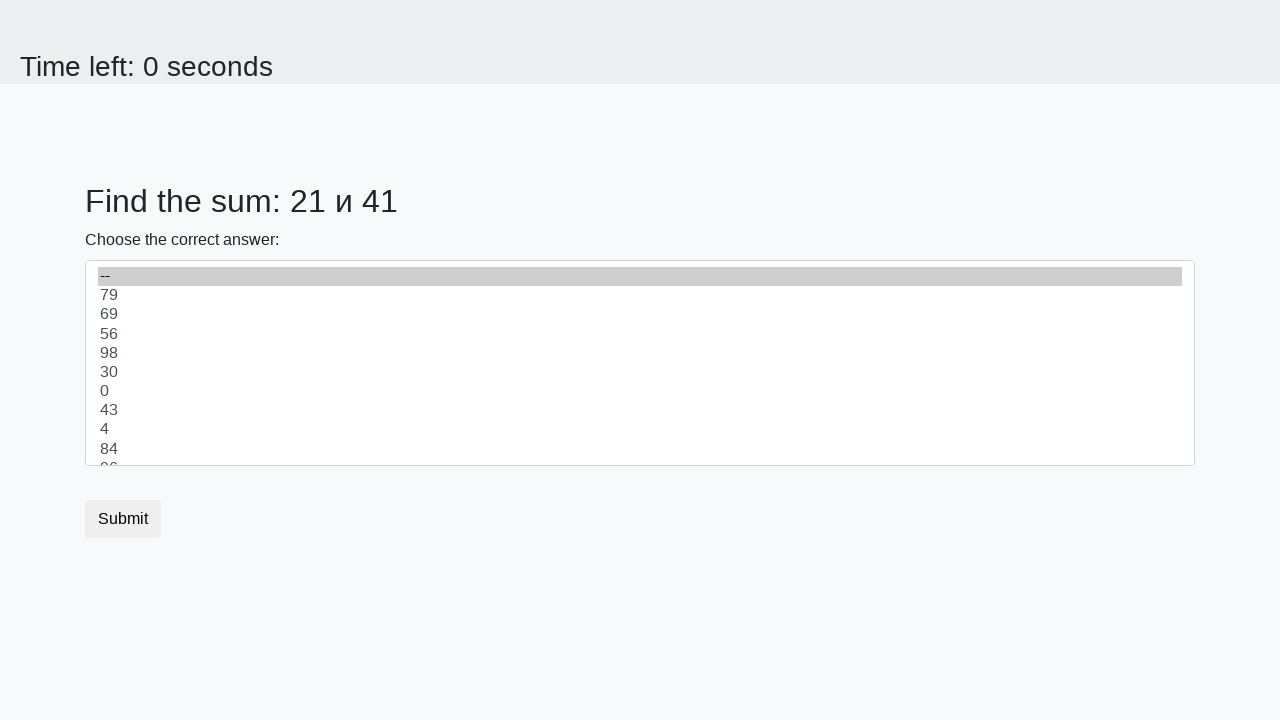

Selected 62 from dropdown menu on select
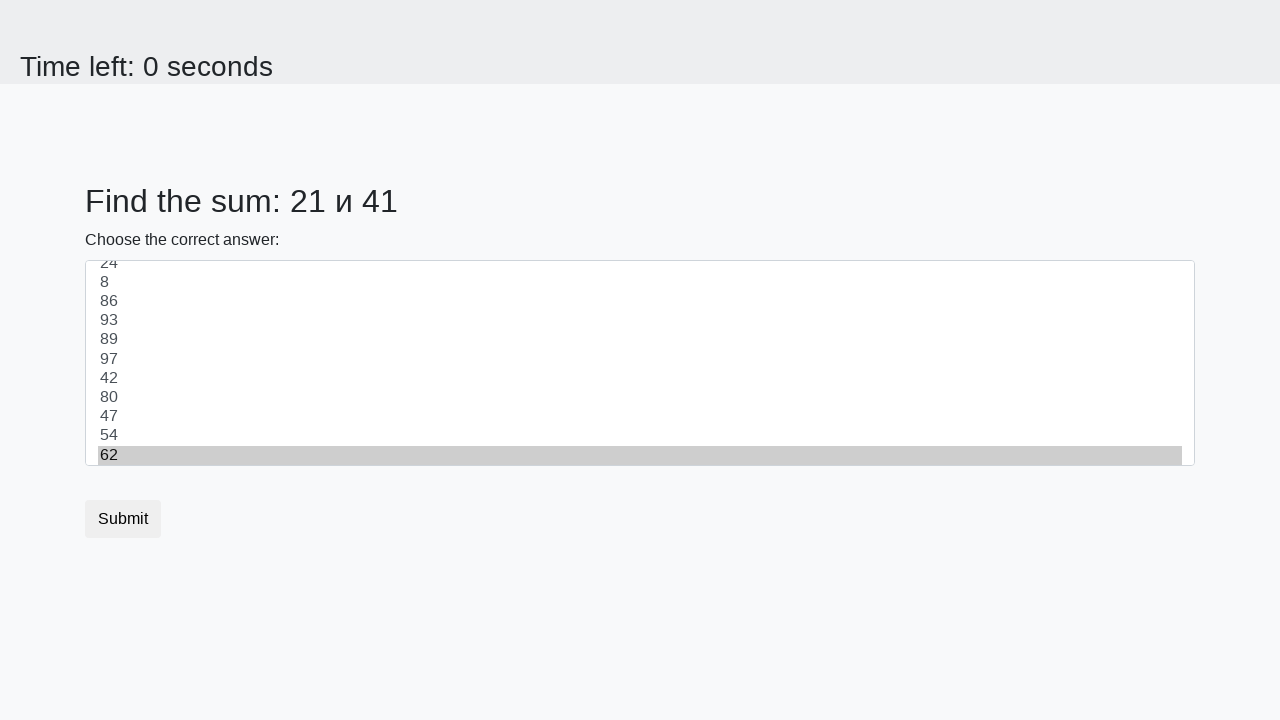

Clicked submit button to submit the form at (123, 519) on button
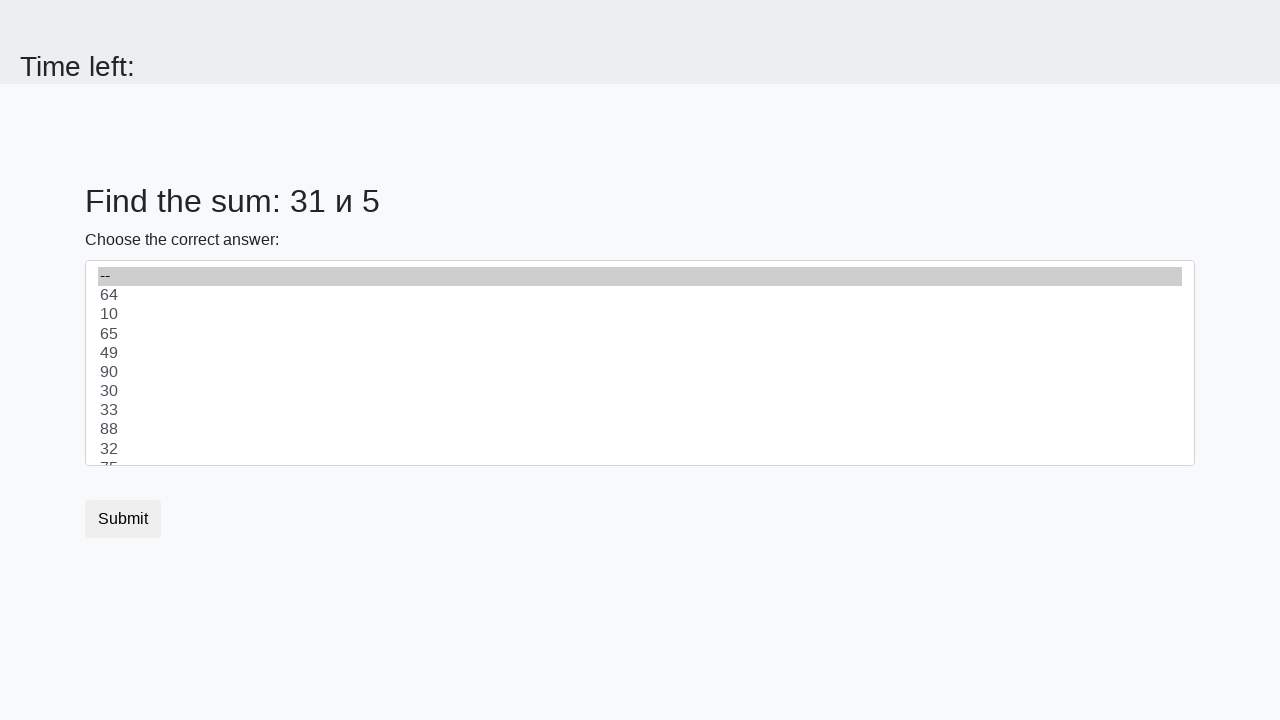

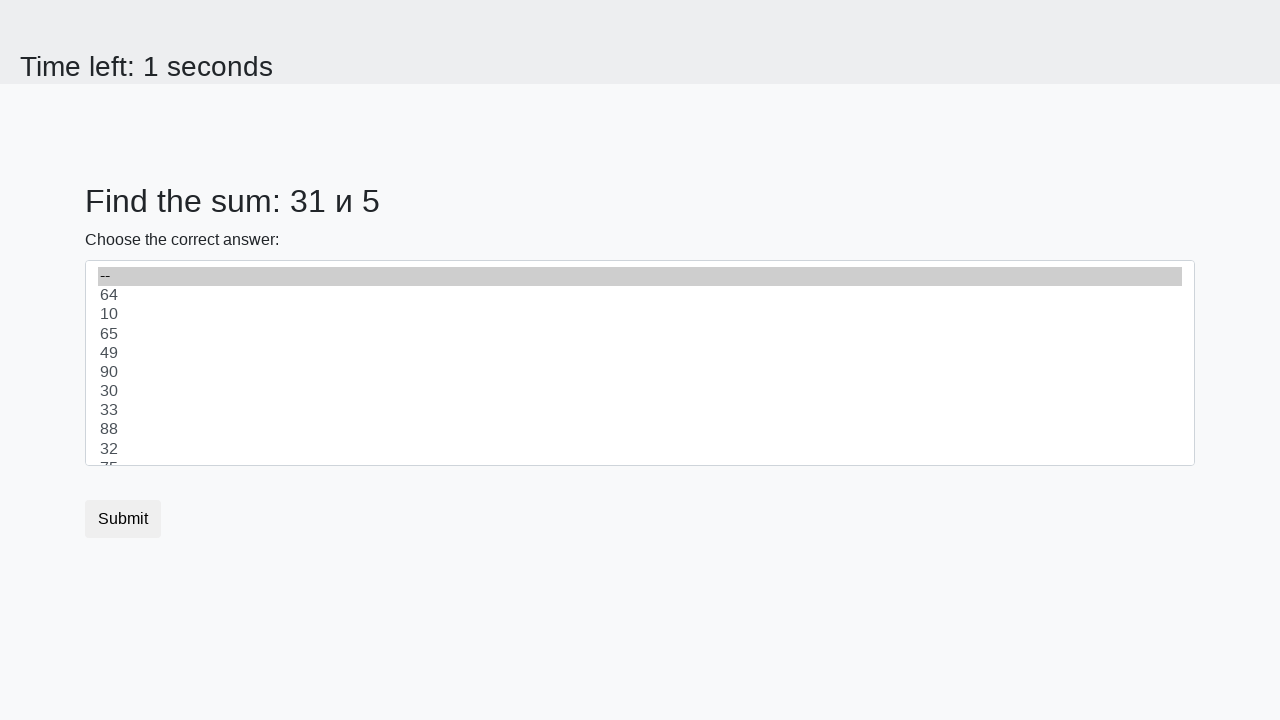